Tests WebDriverWait fluent configuration by intentionally triggering a timeout with custom polling and message settings

Starting URL: http://www.compendiumdev.co.uk/selenium/basic_redirect.html

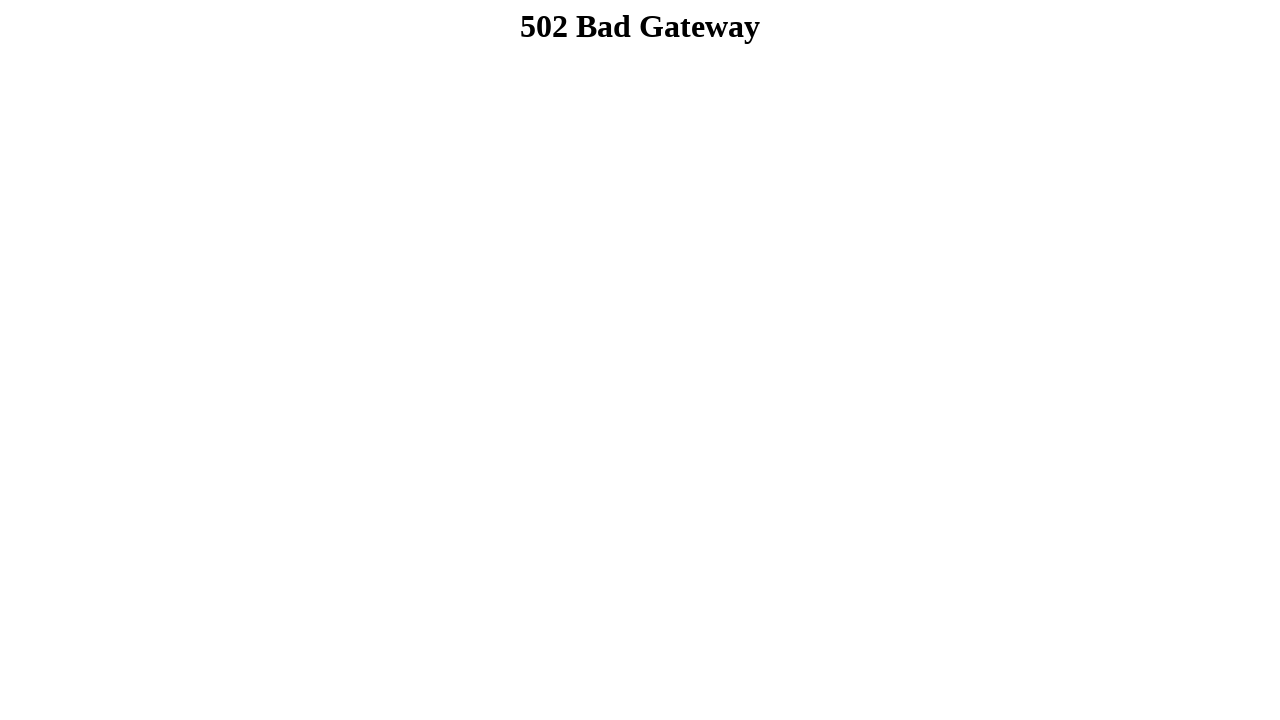

Navigated to basic_redirect.html test page
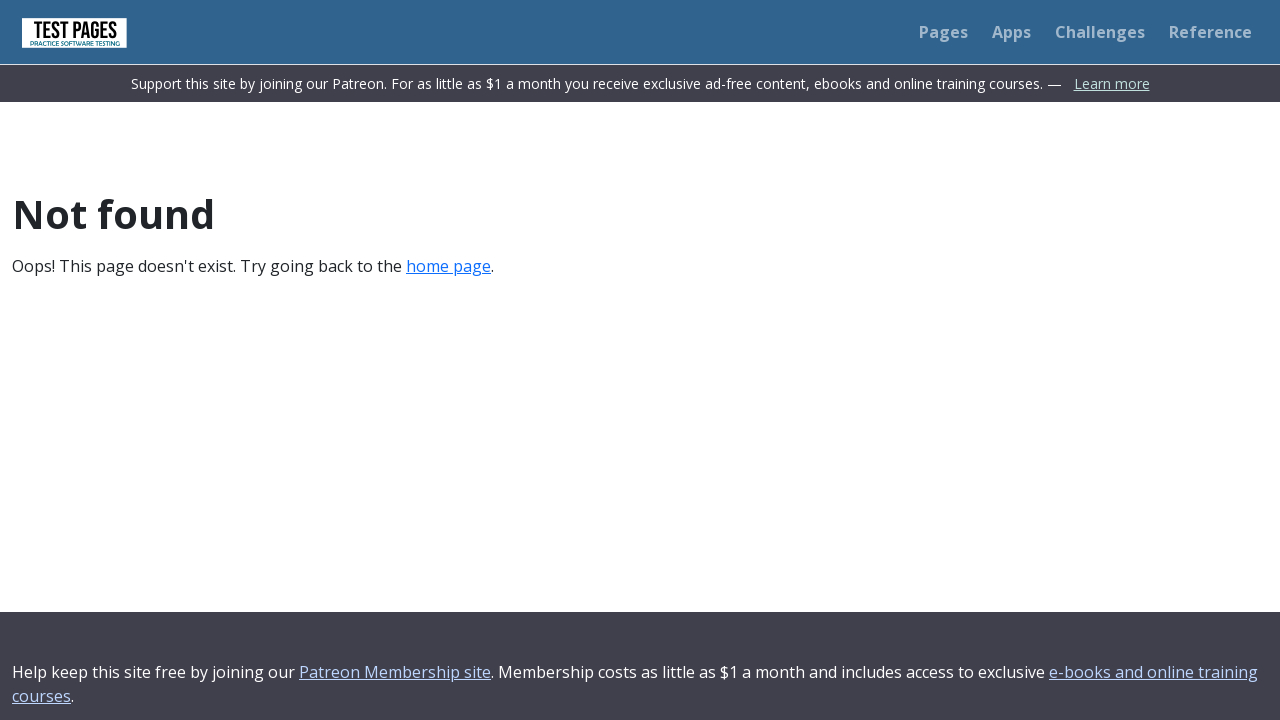

Timeout occurred as expected while waiting for non-existent element
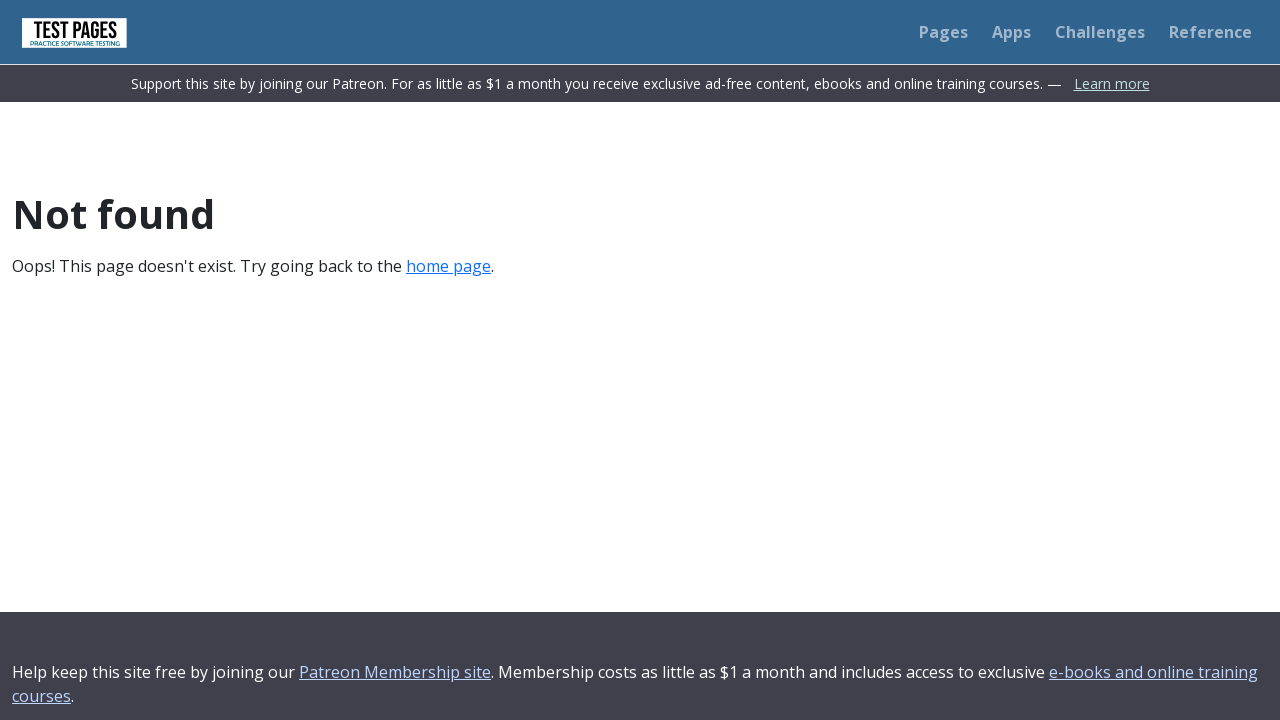

Page DOM content loaded successfully after timeout
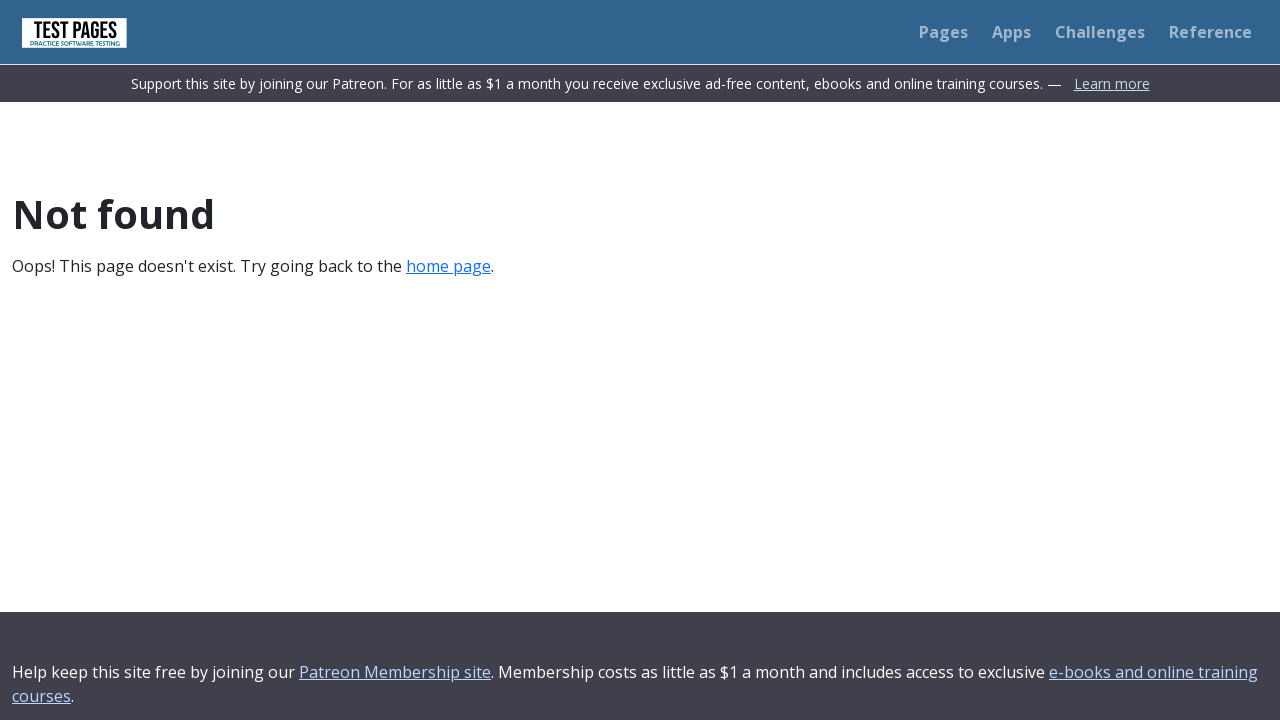

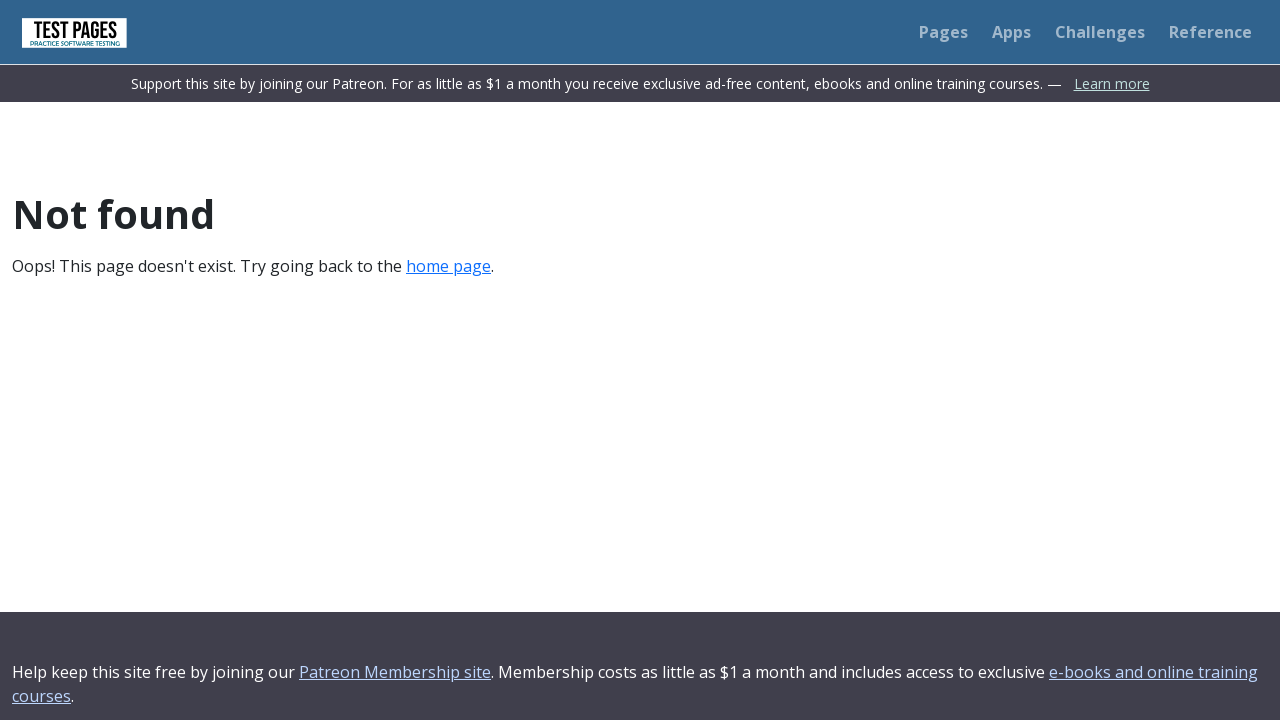